Tests simple drag and drop functionality by dragging an element onto a drop target and verifying the drop was successful.

Starting URL: https://demoqa.com/droppable

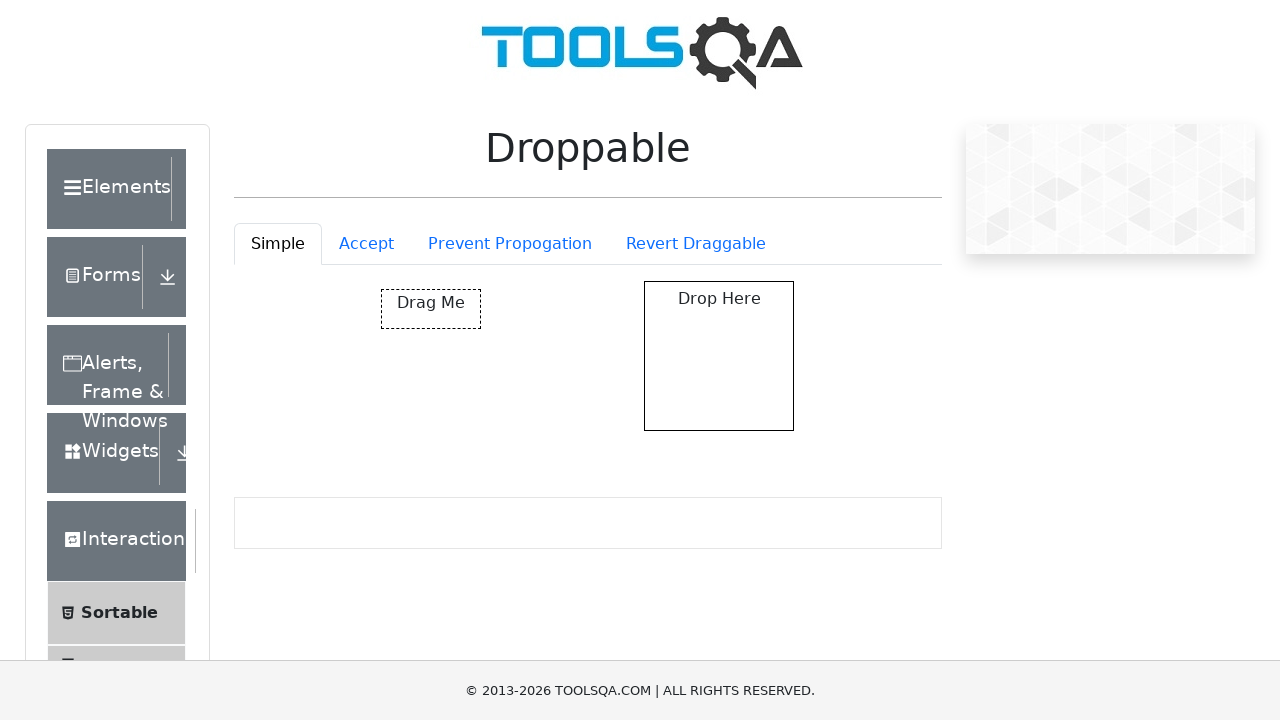

Waited for draggable element to be present
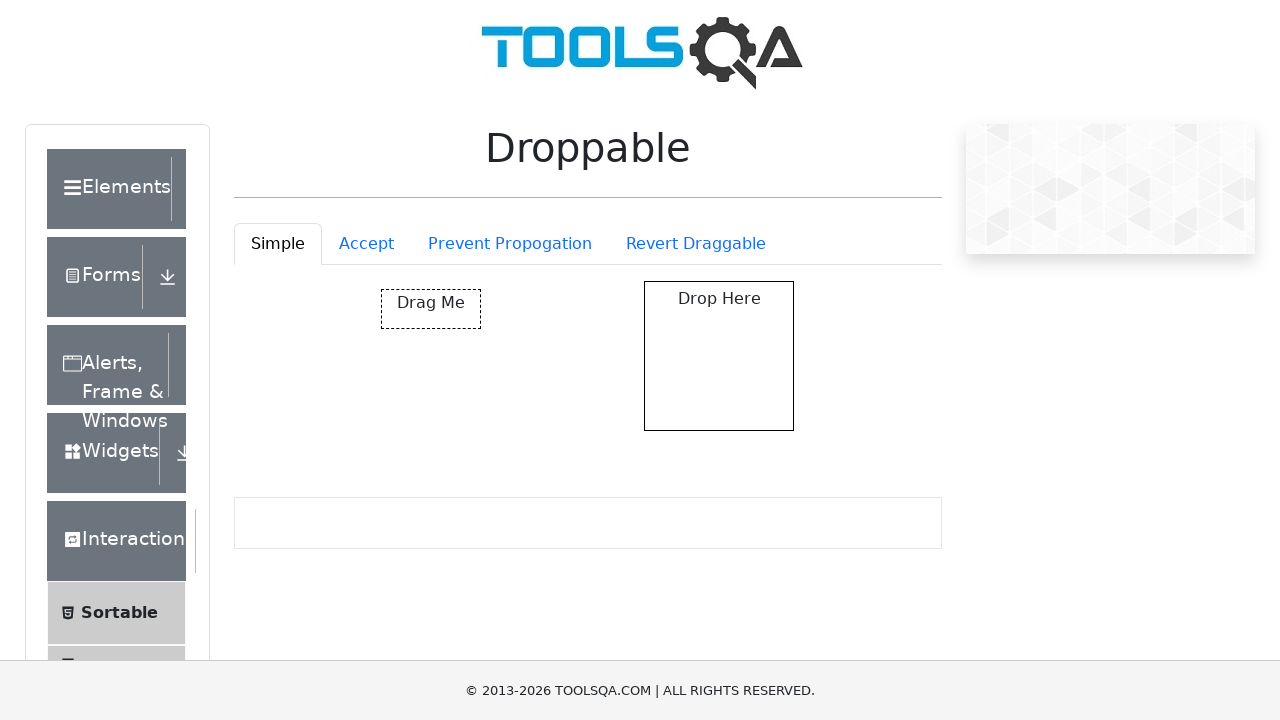

Waited for droppable element to be present
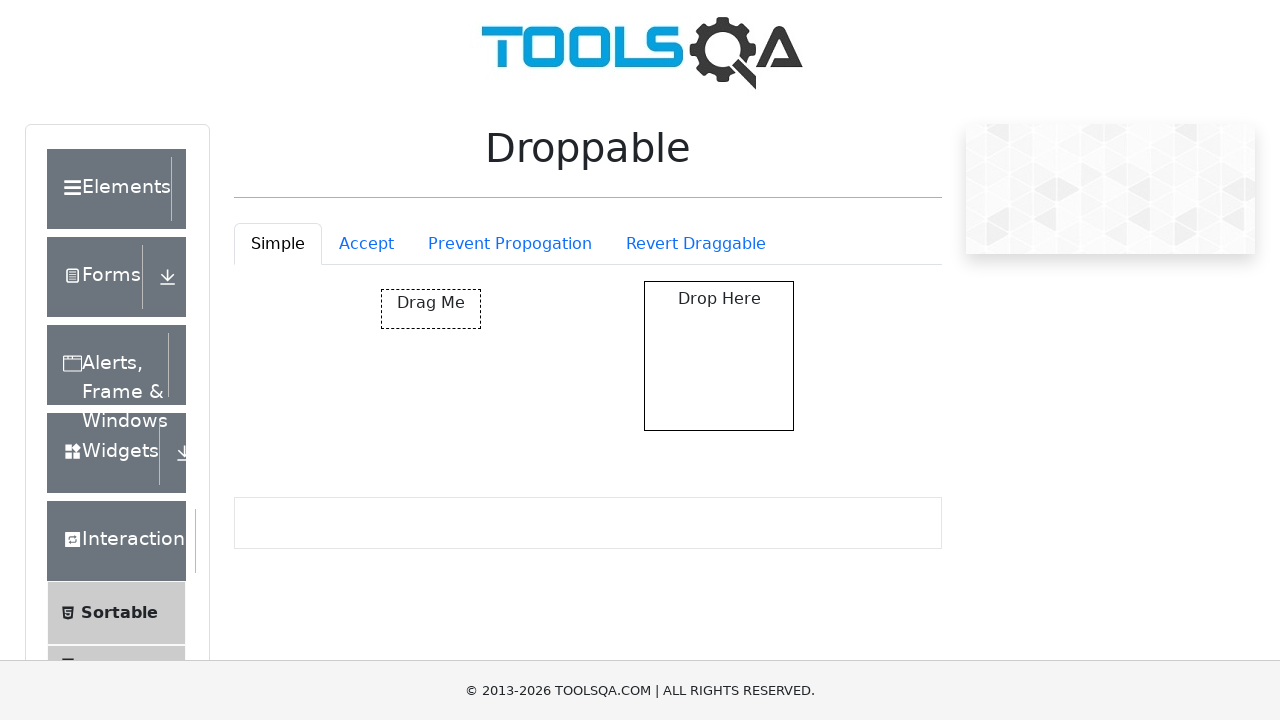

Located draggable element
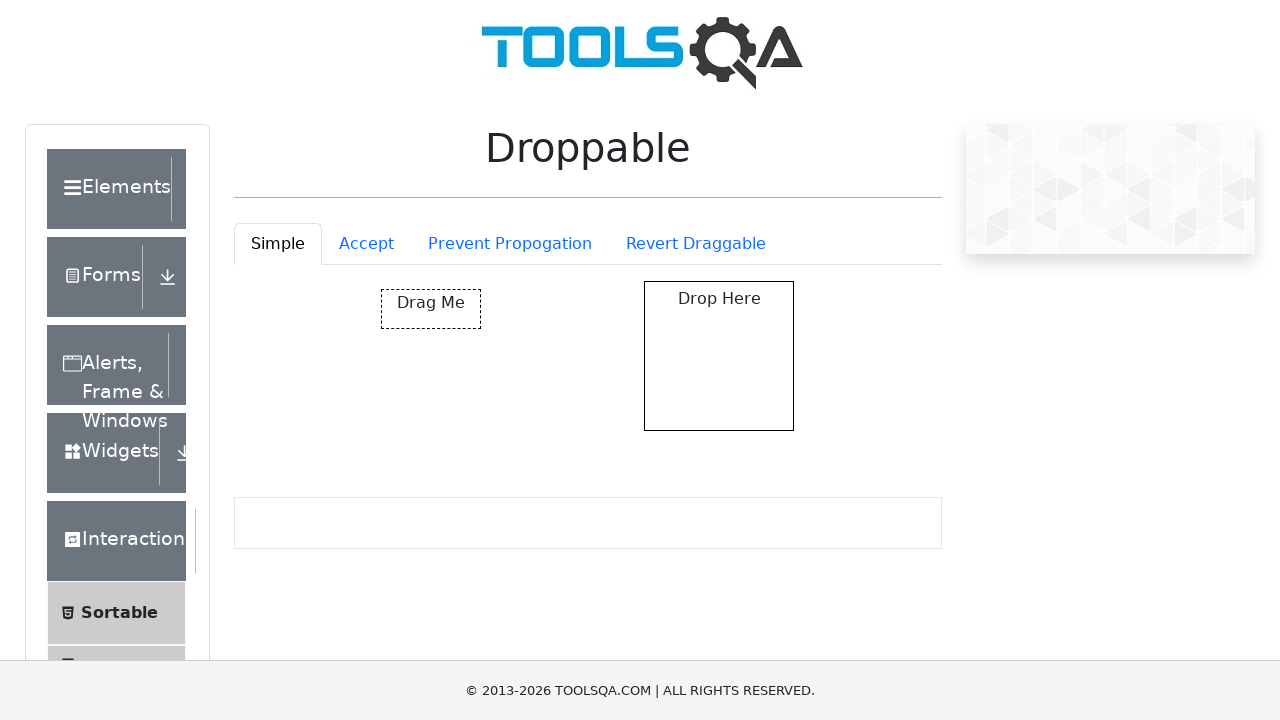

Located droppable element
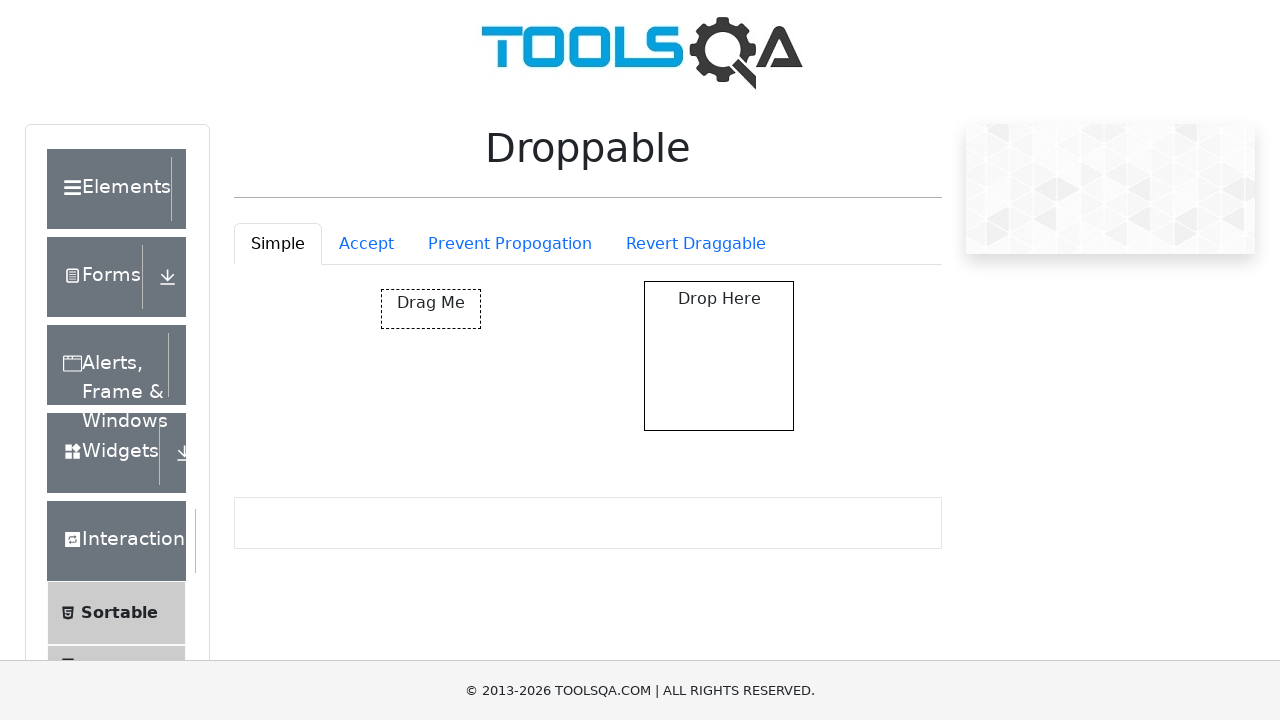

Dragged draggable element onto droppable element at (719, 356)
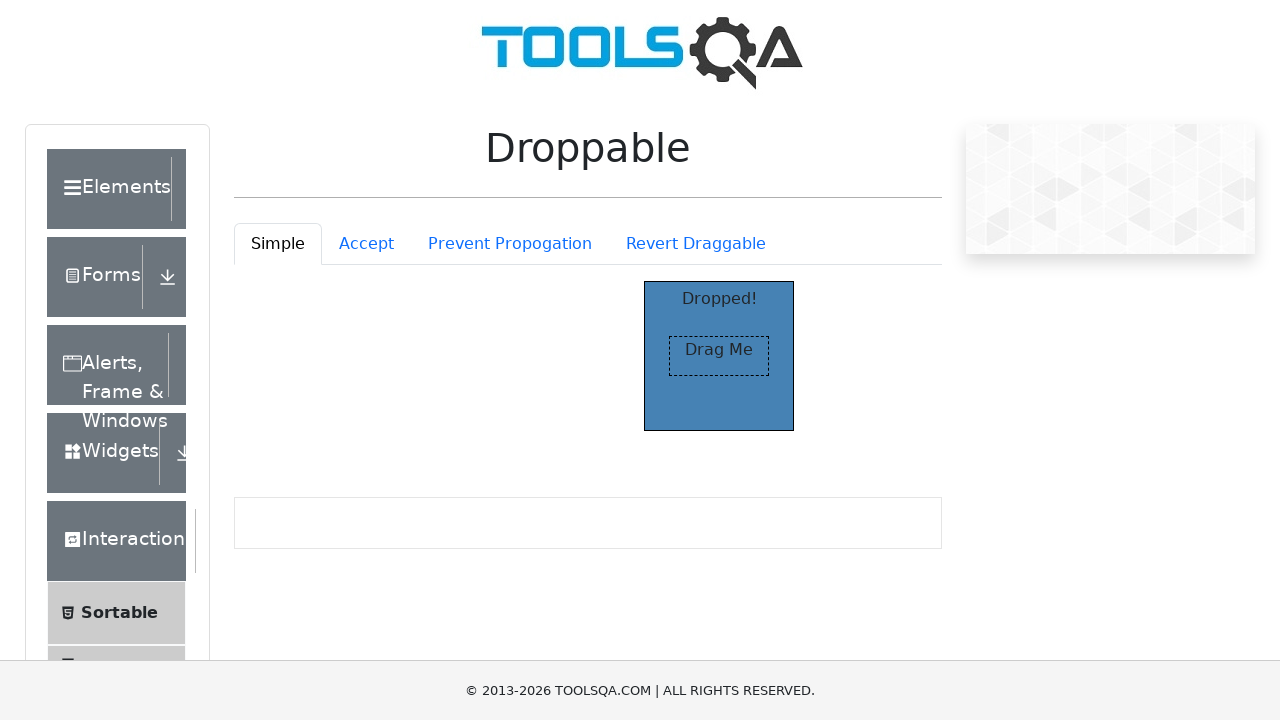

Verified drop was successful - droppable element now displays 'Dropped!'
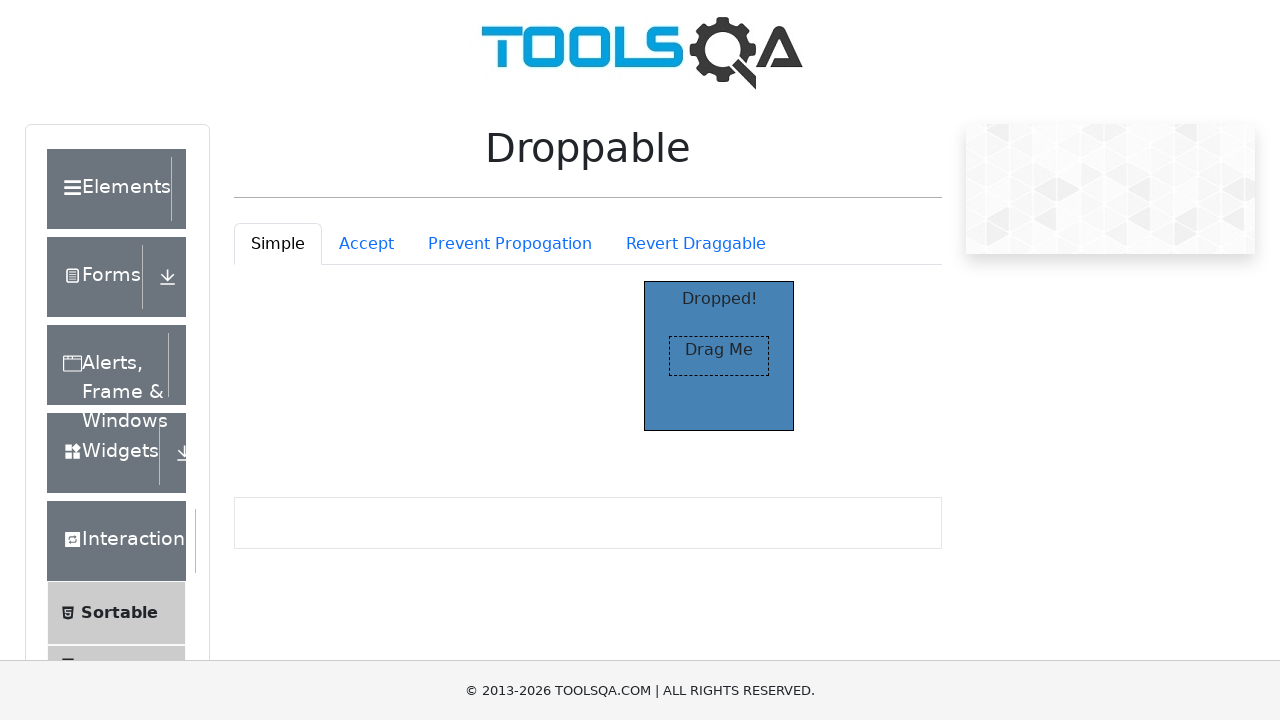

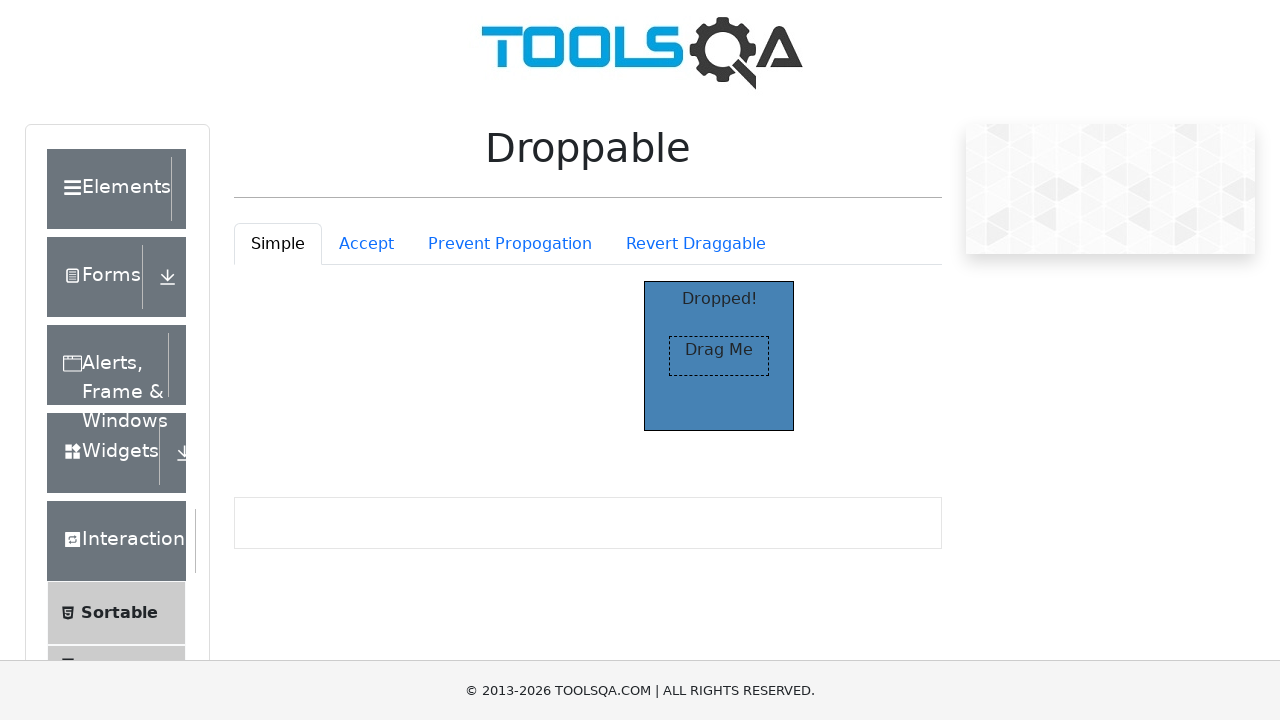